Tests dynamic element creation by clicking an "adder" button three times and verifying that three red boxes are created and displayed

Starting URL: https://www.selenium.dev/selenium/web/dynamic.html

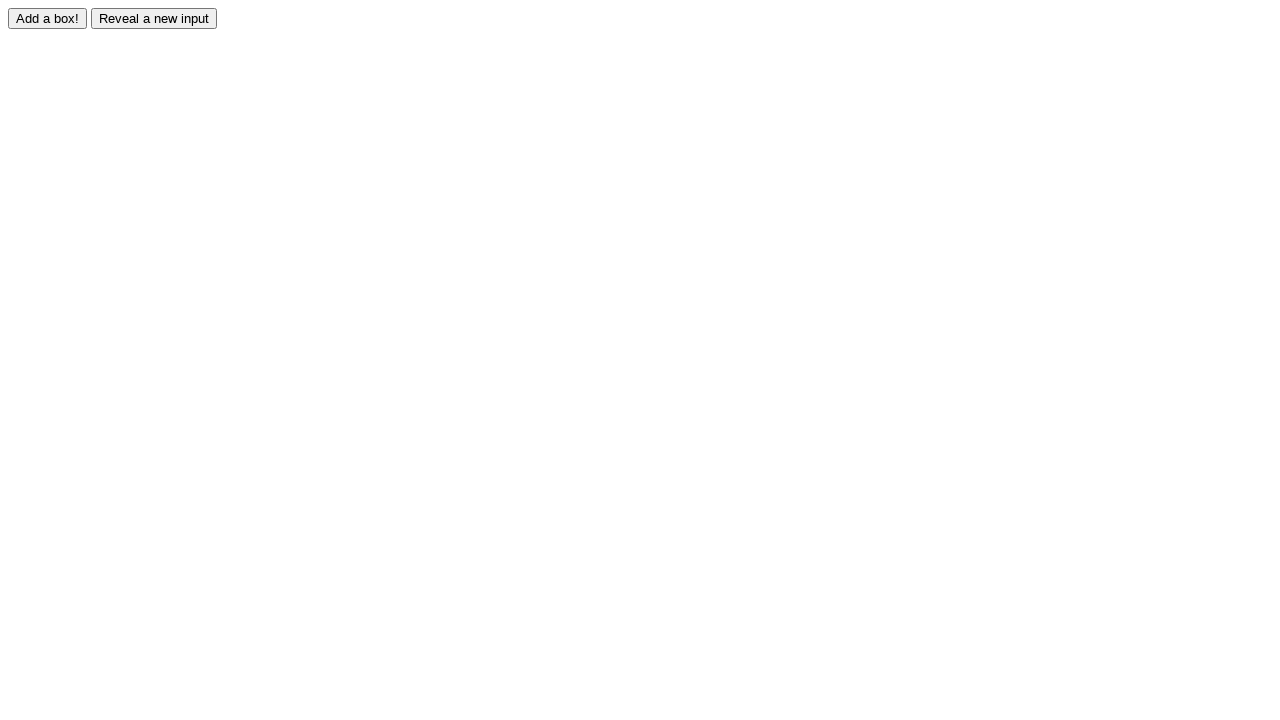

Clicked adder button to create first red box at (48, 18) on #adder
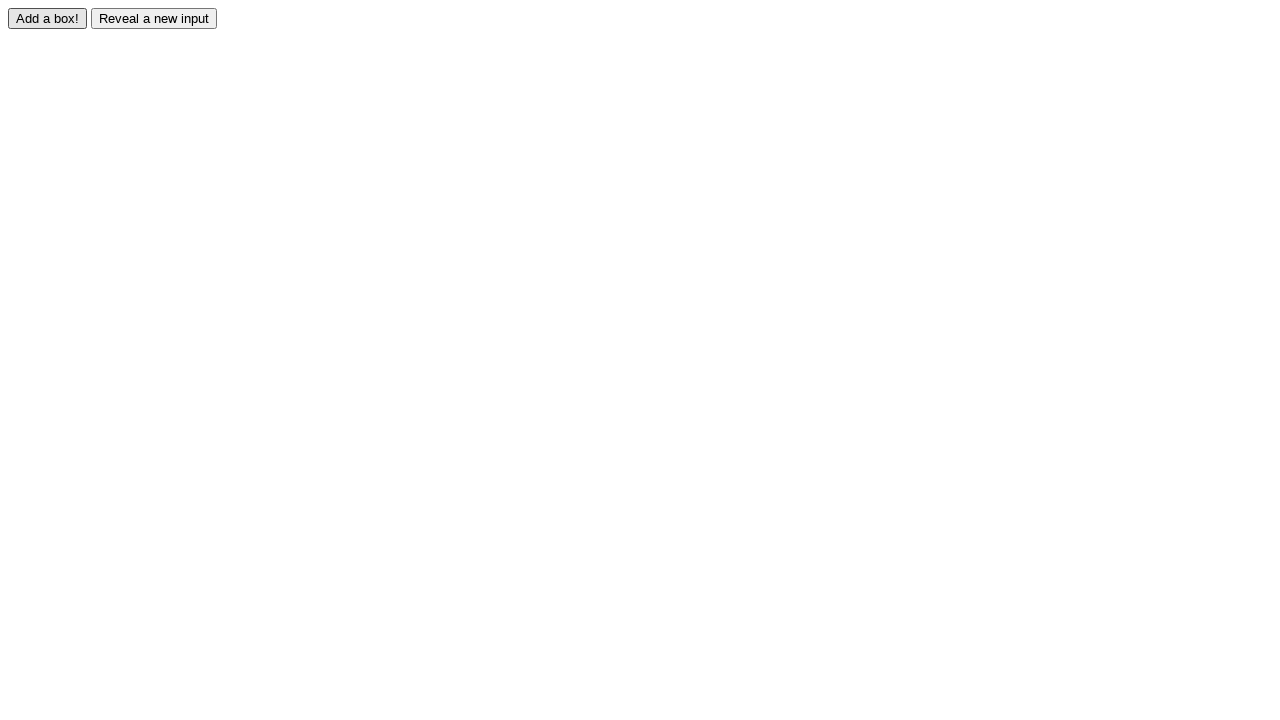

First red box (box0) is now visible
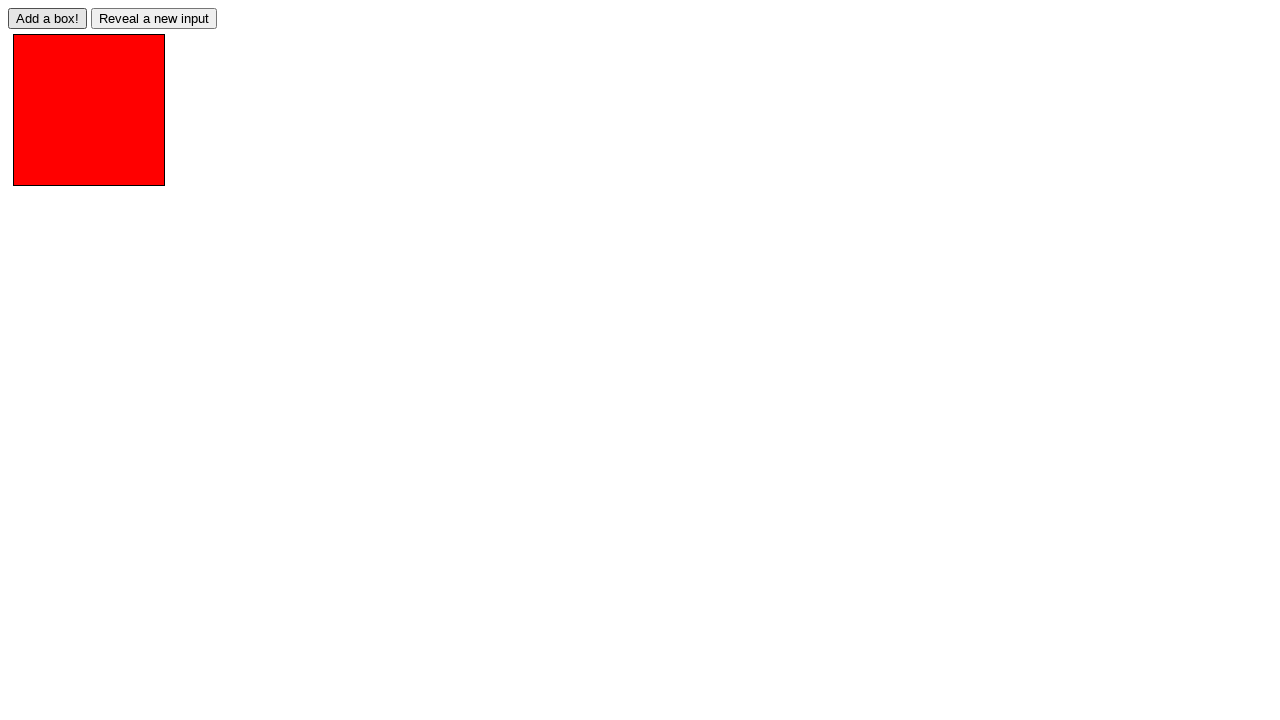

Clicked adder button to create second red box at (48, 18) on #adder
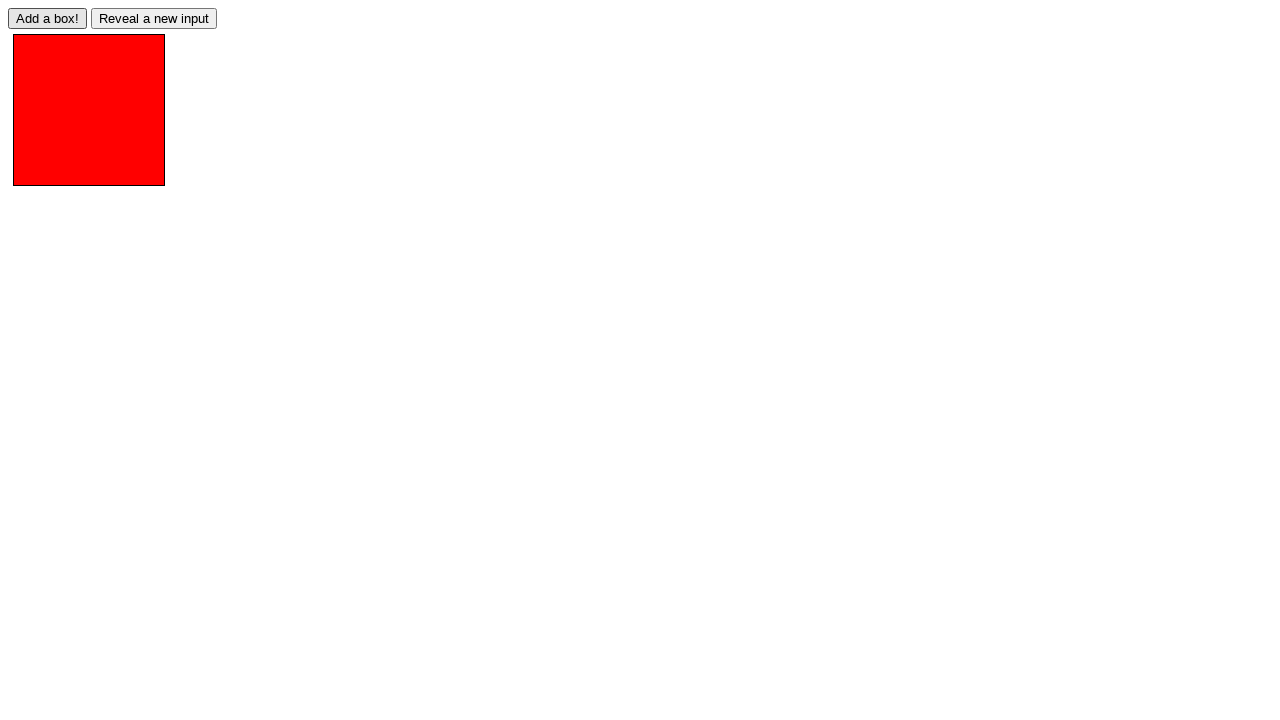

Second red box (box1) is now visible
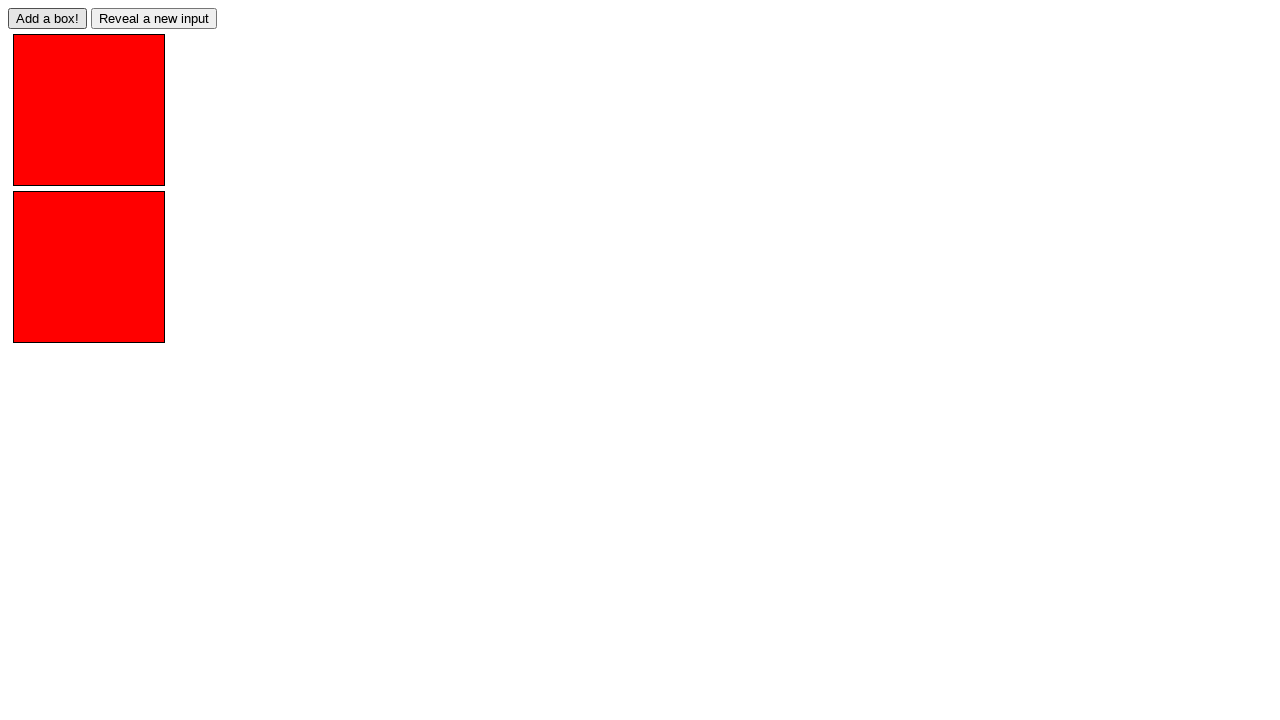

Clicked adder button to create third red box at (48, 18) on #adder
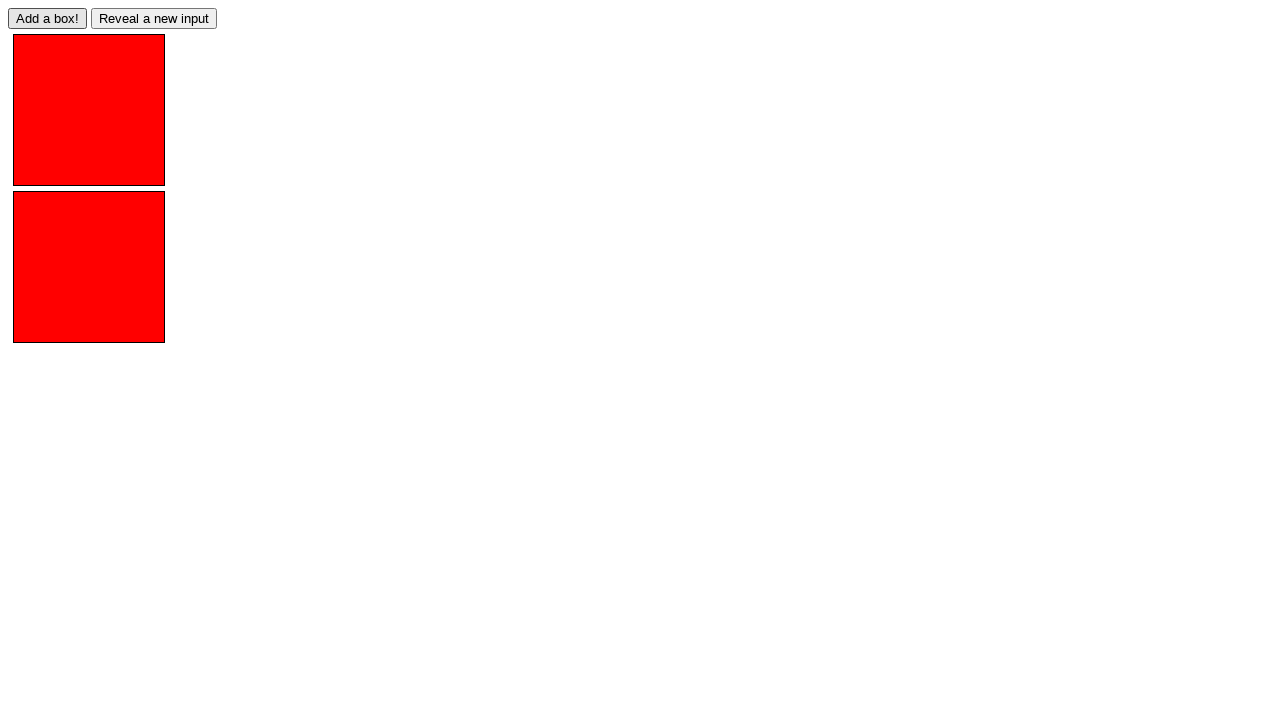

Third red box (box2) is now visible
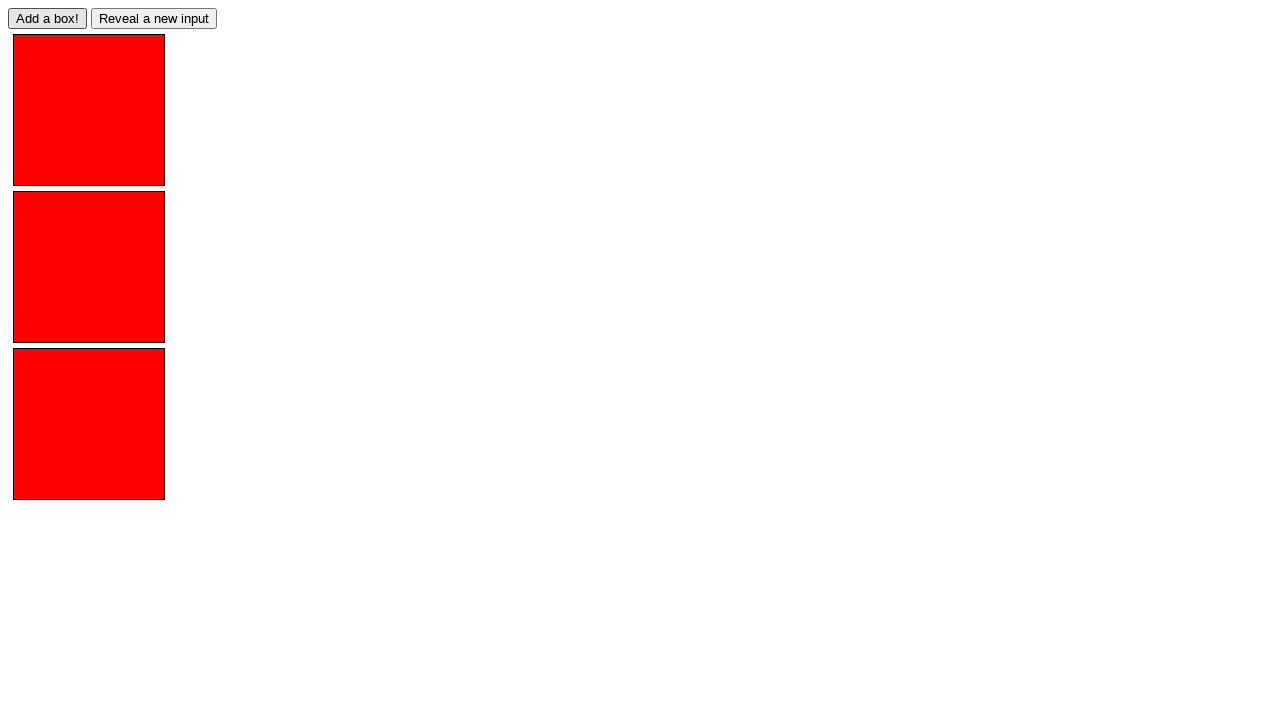

Retrieved all red boxes from the page
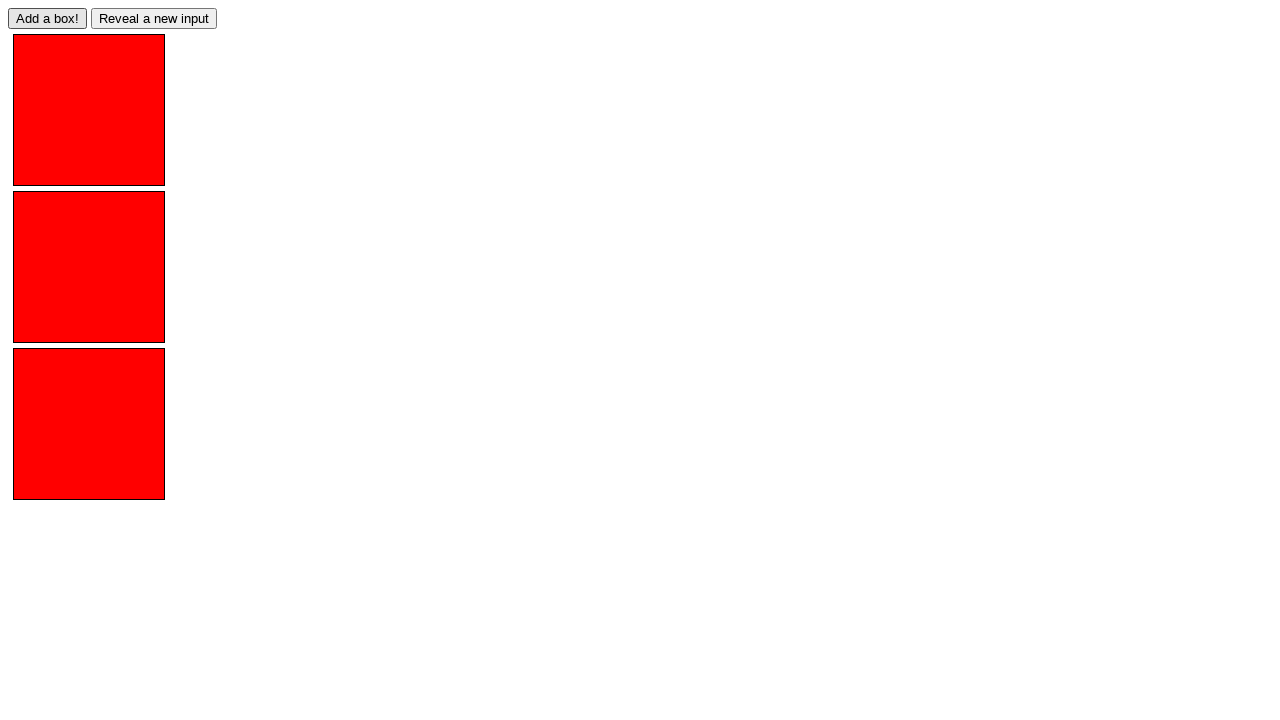

Verified that exactly 3 red boxes are displayed
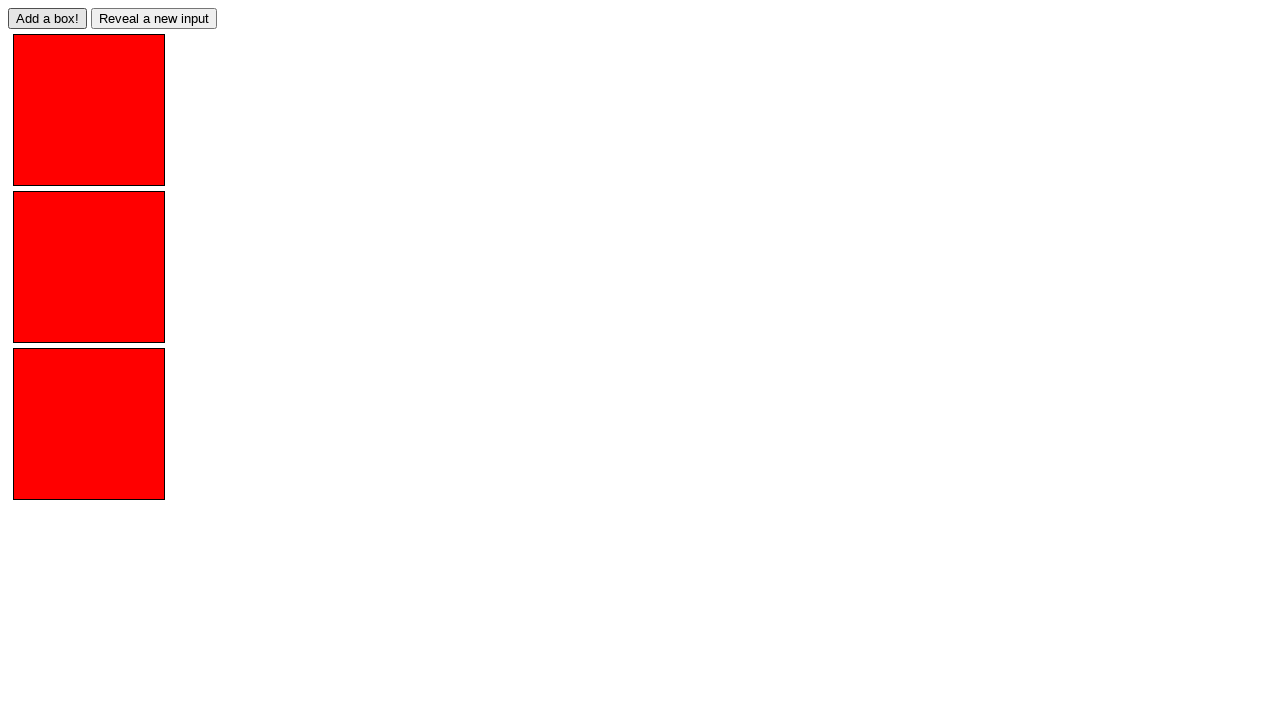

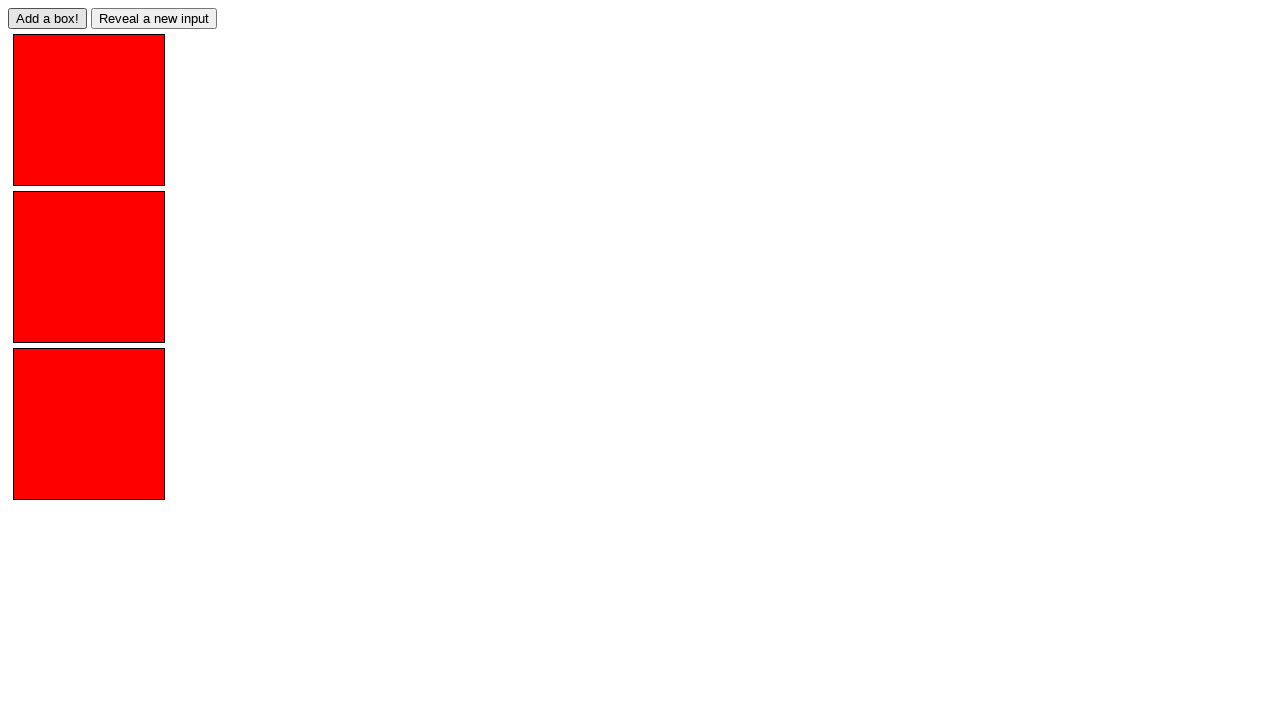